Tests window handling functionality by clicking a button that opens a new window and verifying the new window is created

Starting URL: https://leafground.com/window.xhtml

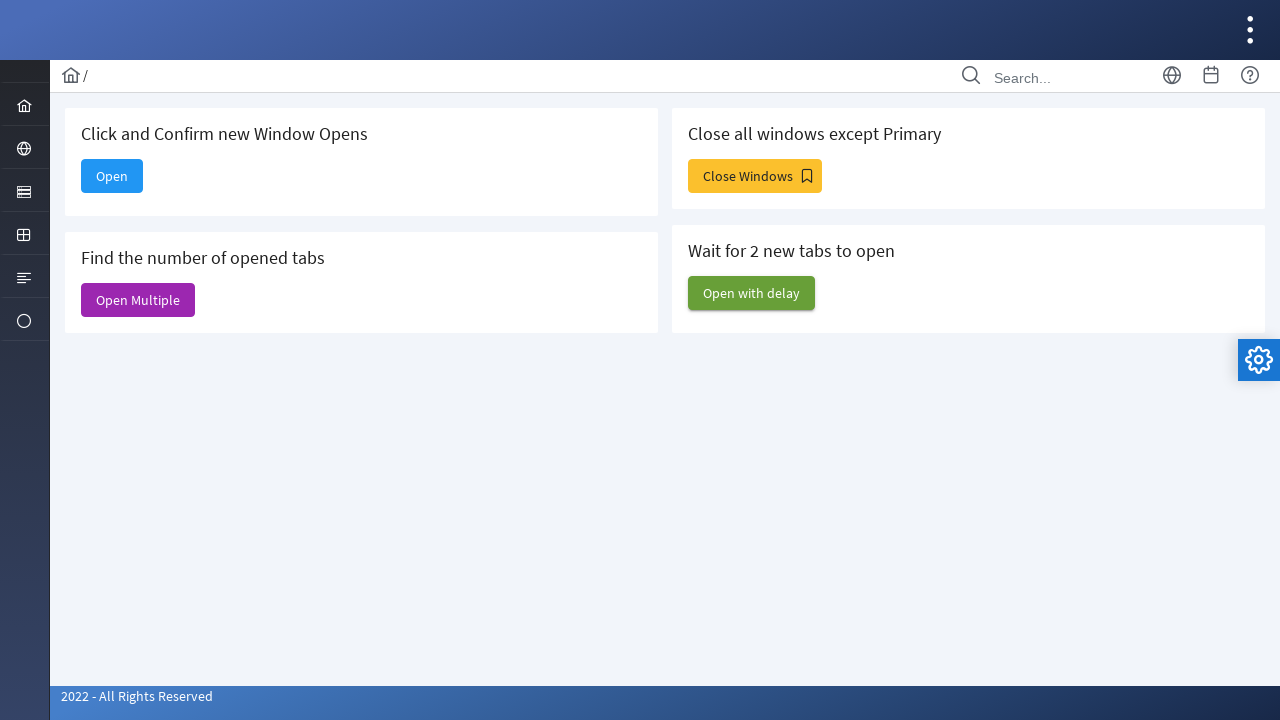

Clicked 'Open' button to open new window at (112, 176) on xpath=//span[text()='Open']
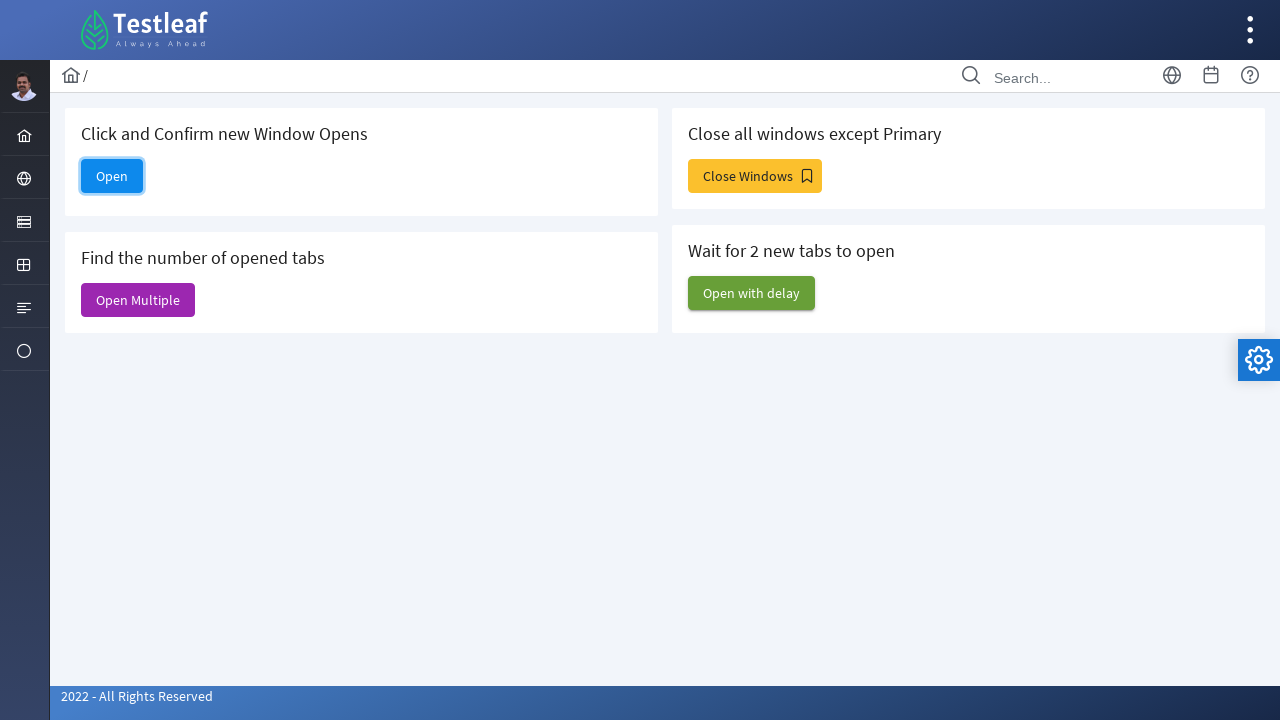

New window opened and page object retrieved
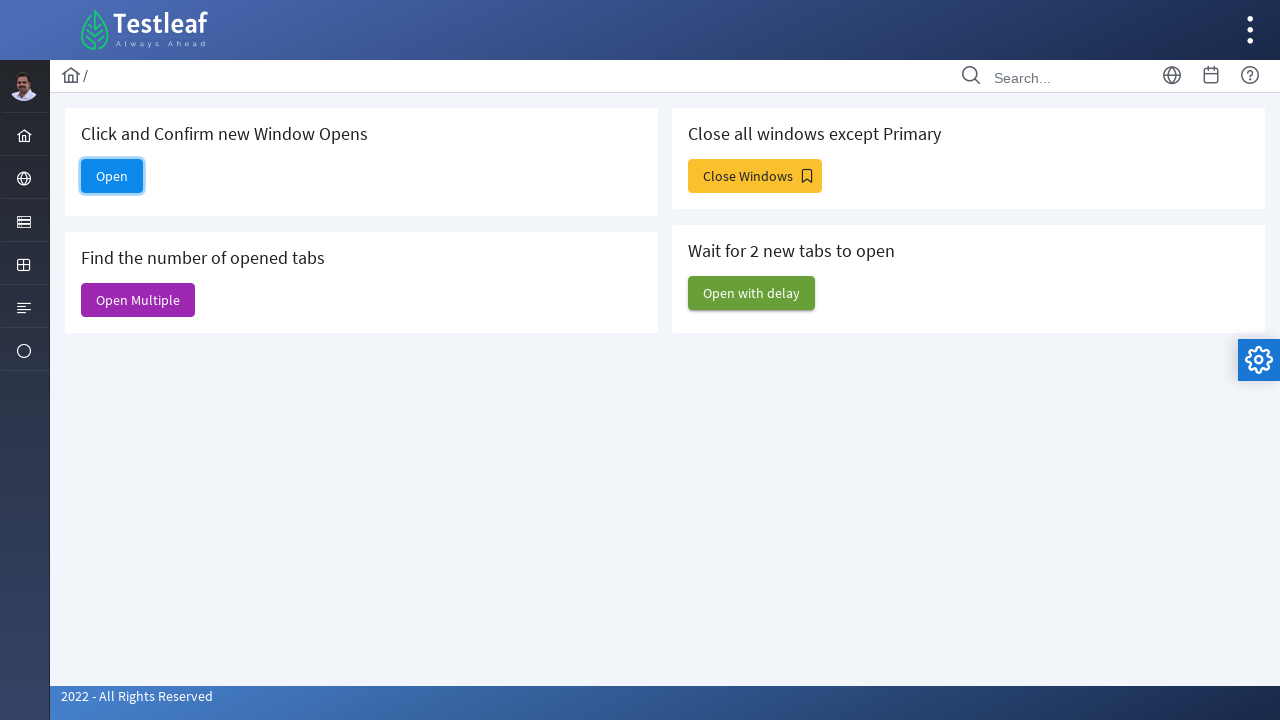

Verified new window was created - multiple pages detected
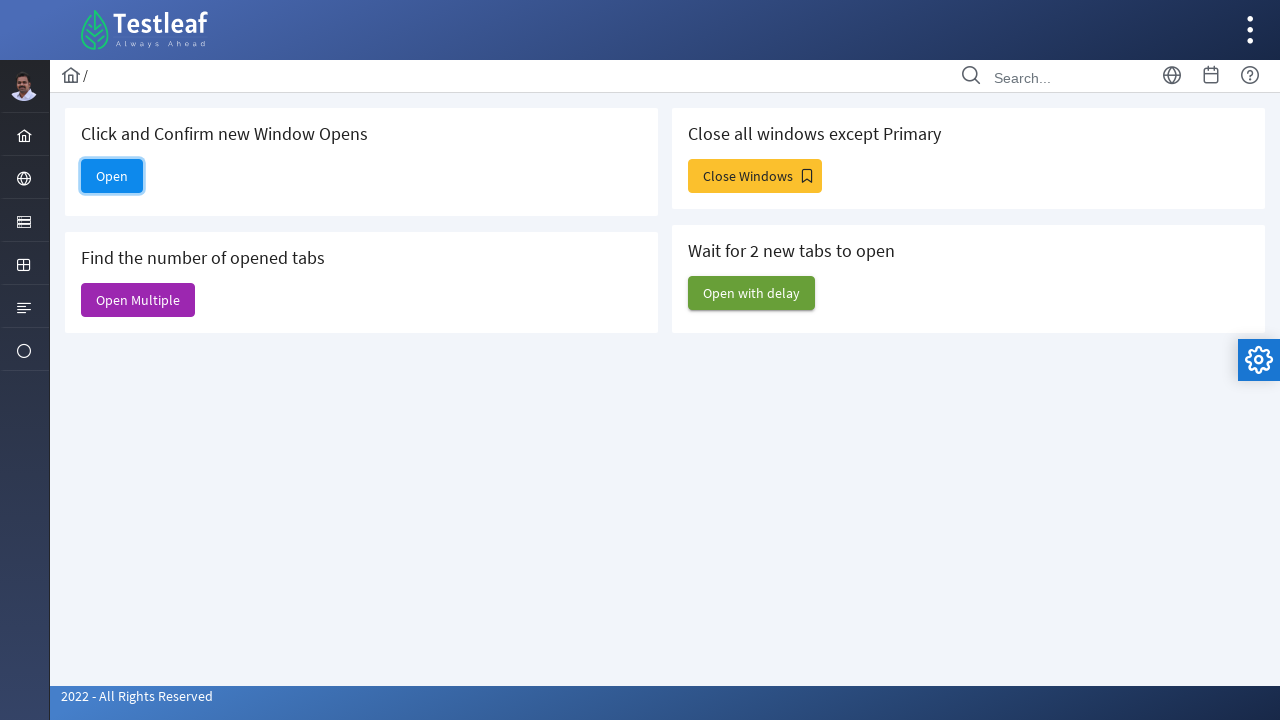

Closed the new window
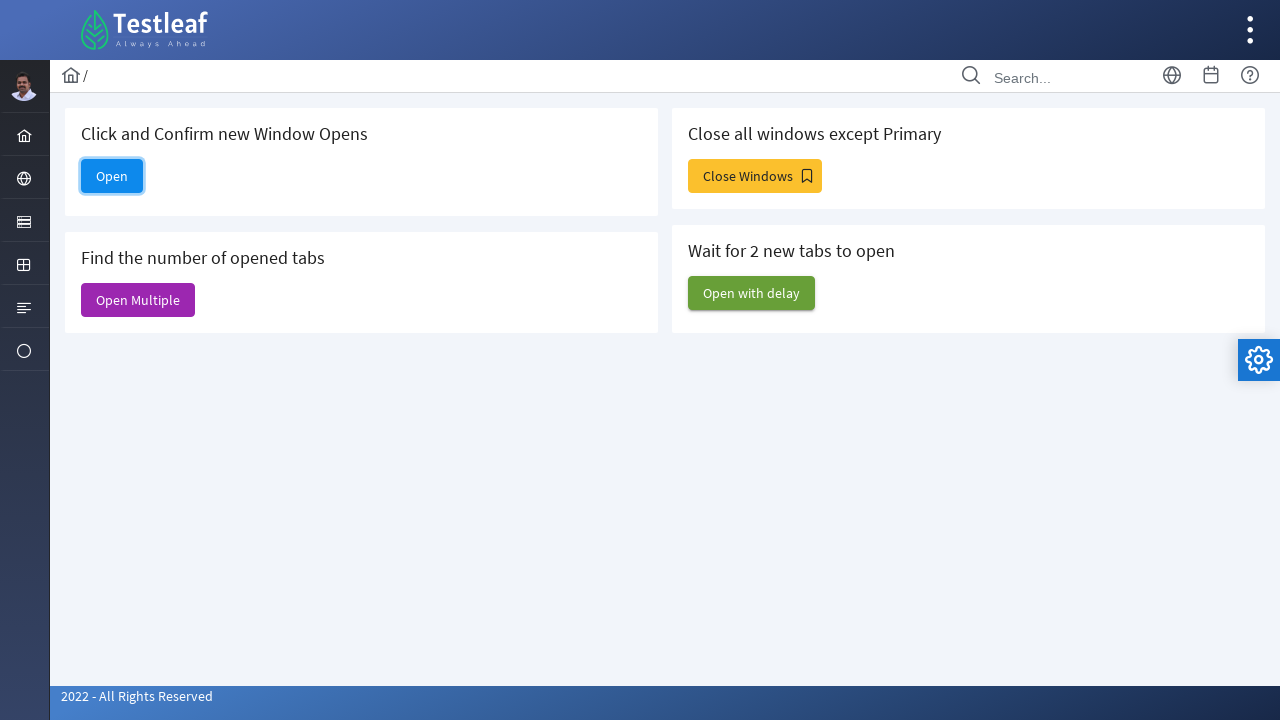

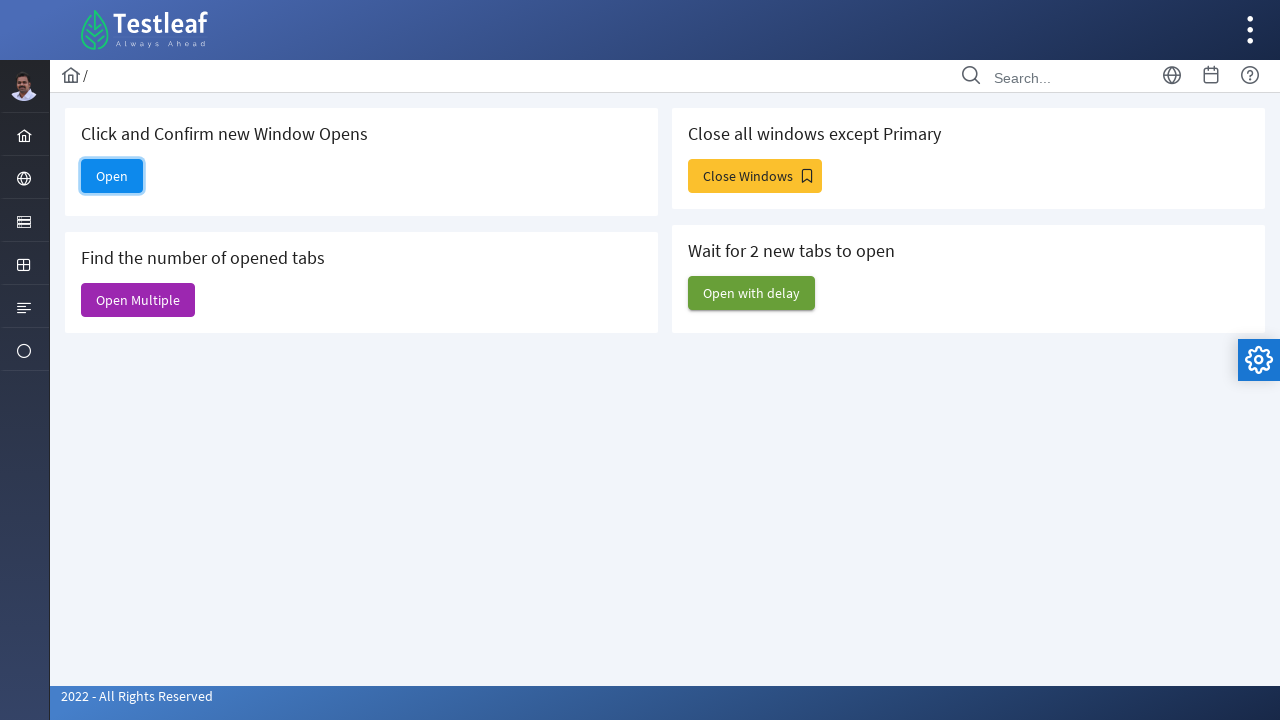